Verifies that the navigation labels (Home, About us, Our Approach, Products and Services, Contact, and LOGIN) are displayed on the VyTrack homepage.

Starting URL: https://vytrack.com

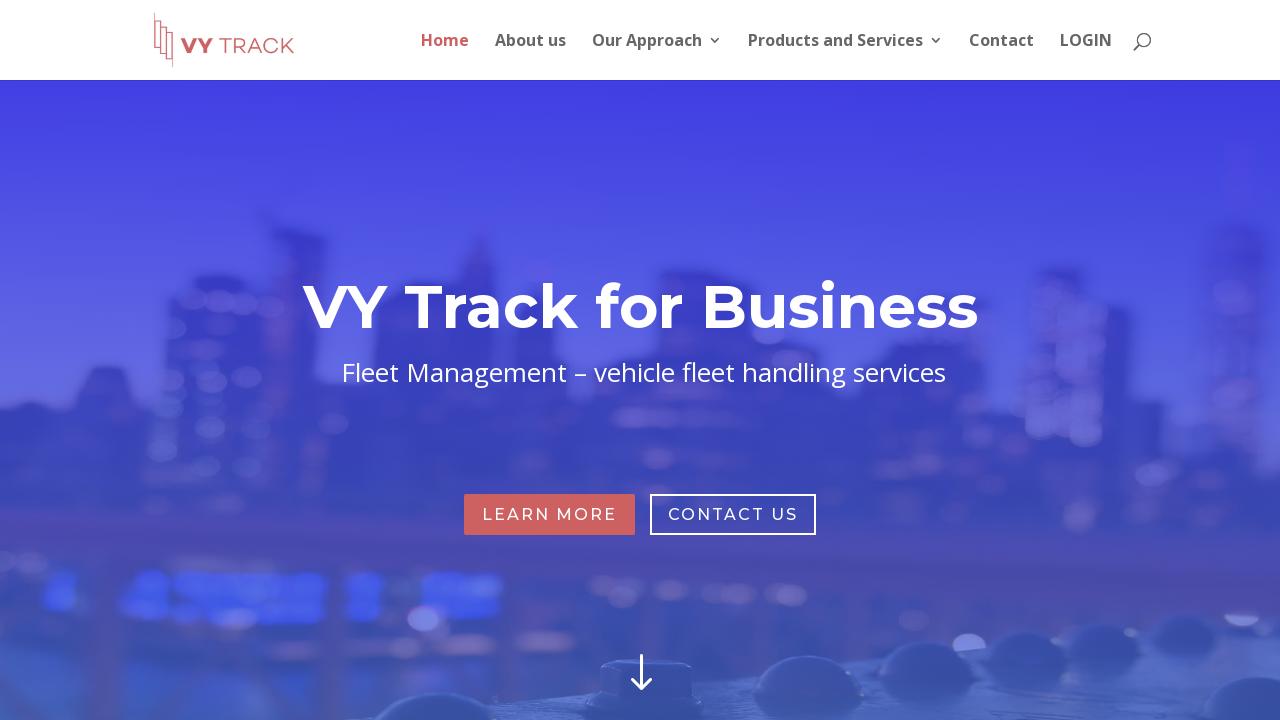

Navigated to VyTrack homepage
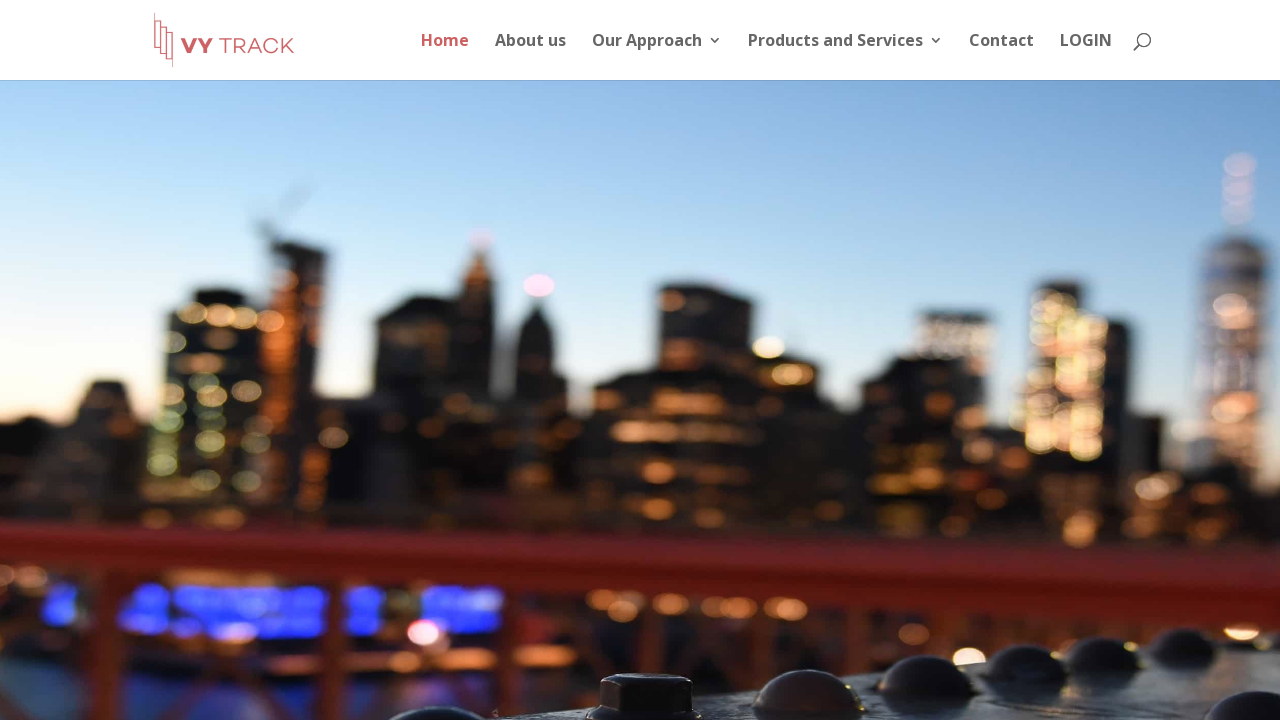

Navigation menu loaded
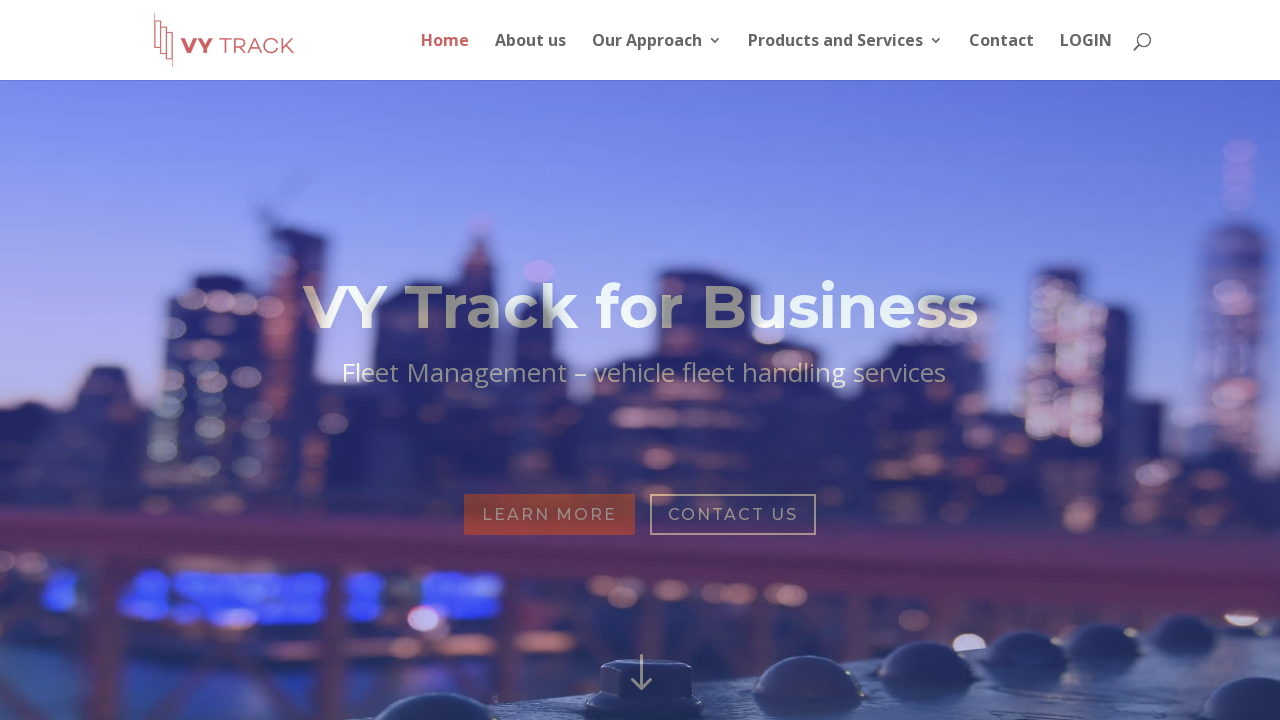

Retrieved all navigation label elements
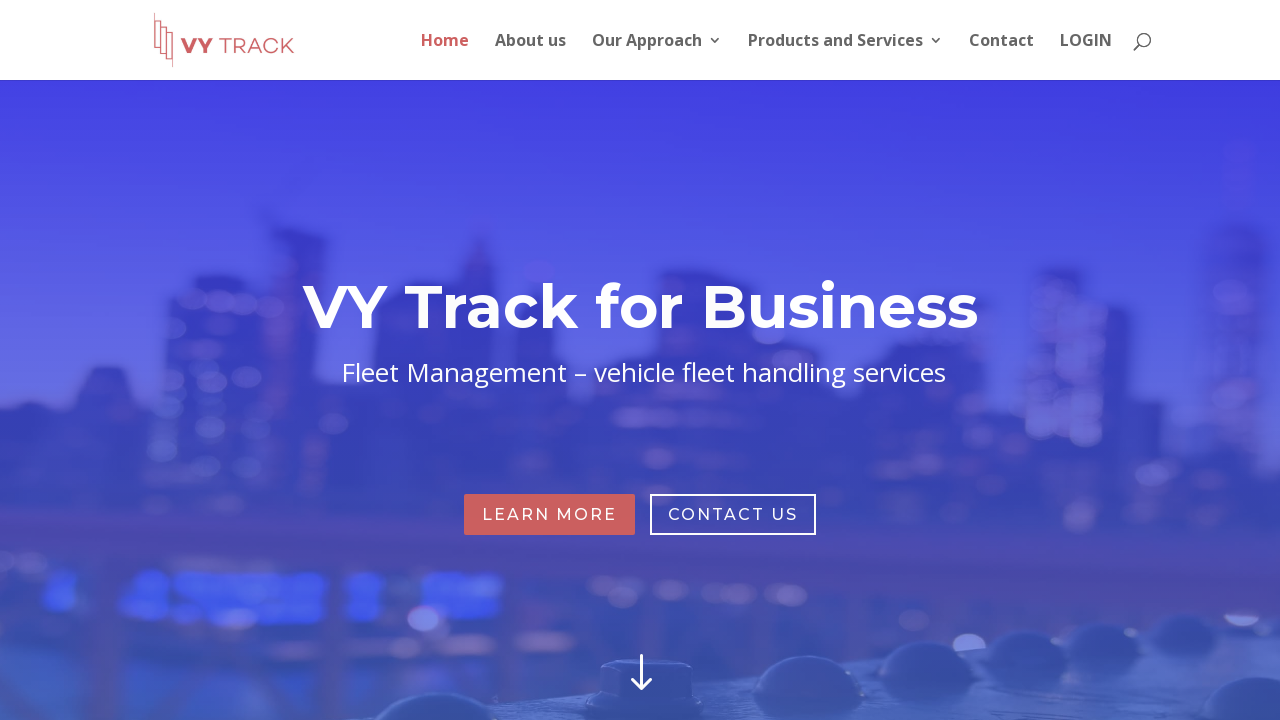

Verified 'Home' label is displayed
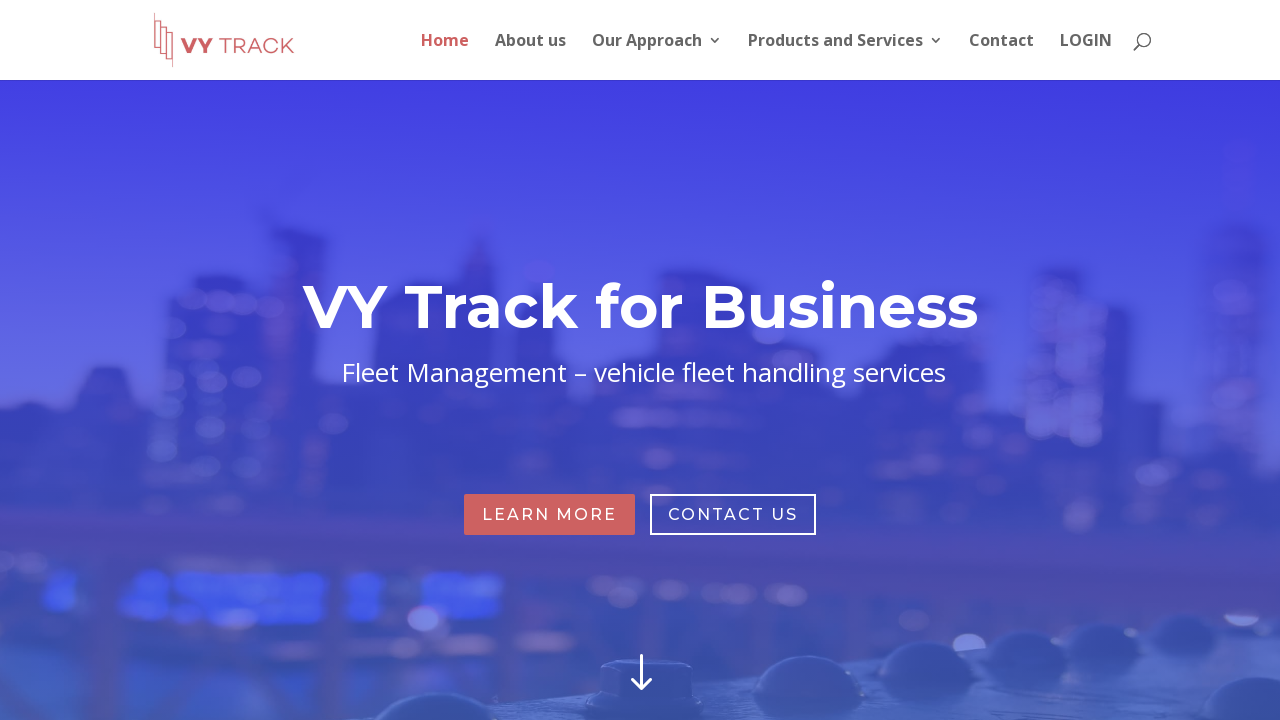

Verified 'About us' label is displayed
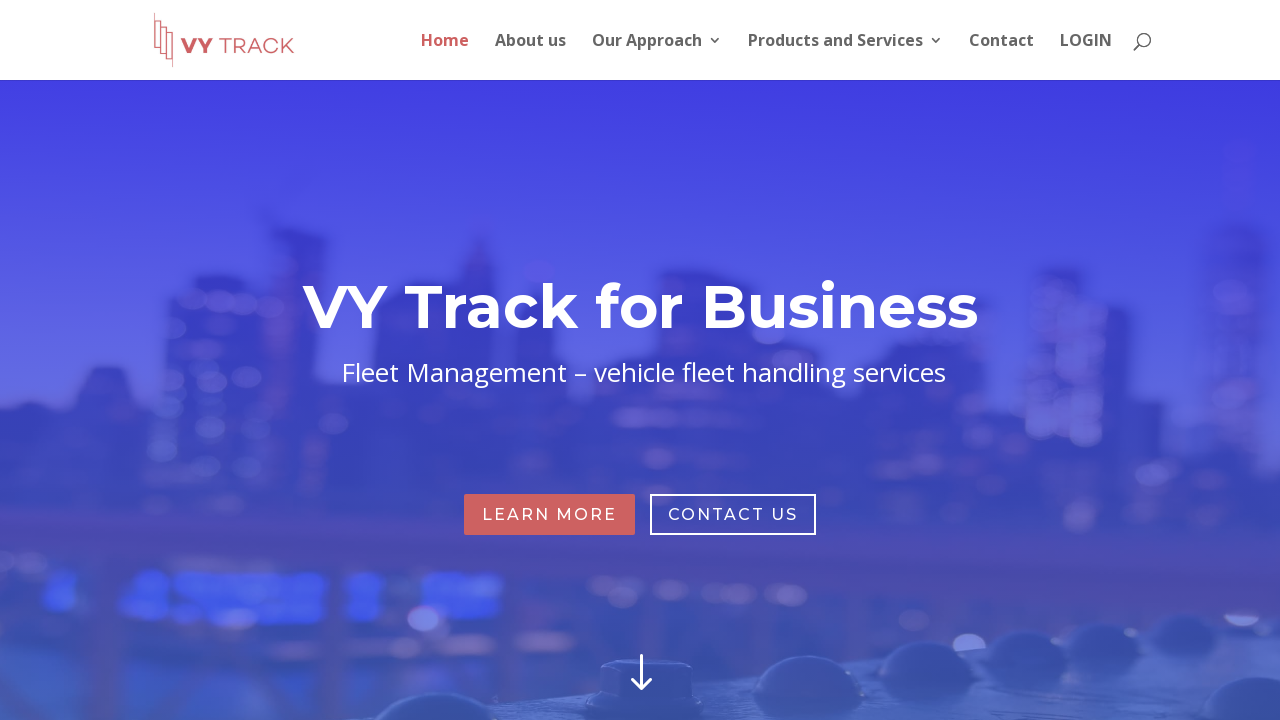

Verified 'Our Approach

	Our Mission and Vision
	Car Fleet Management
	Newest Technologies
	Tailor Made Solutions

' label is displayed
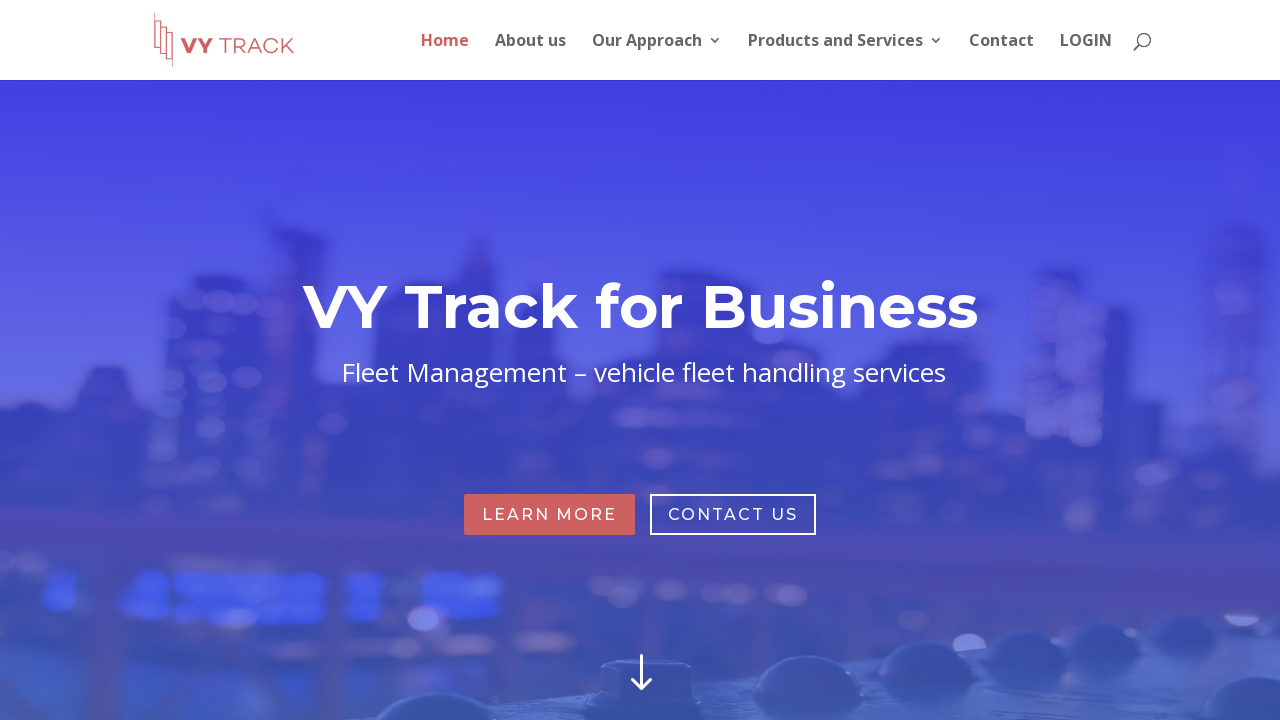

Verified 'Products and Services

	Damage management
	Financing
	Fleet analysis and optimization
	Replacement vehicle
	Road Assistance
	Tire management
	Vehicle acquisition
	Vehicle delivery
	Vehicle insurance and registration
	Vehicle maintenance

' label is displayed
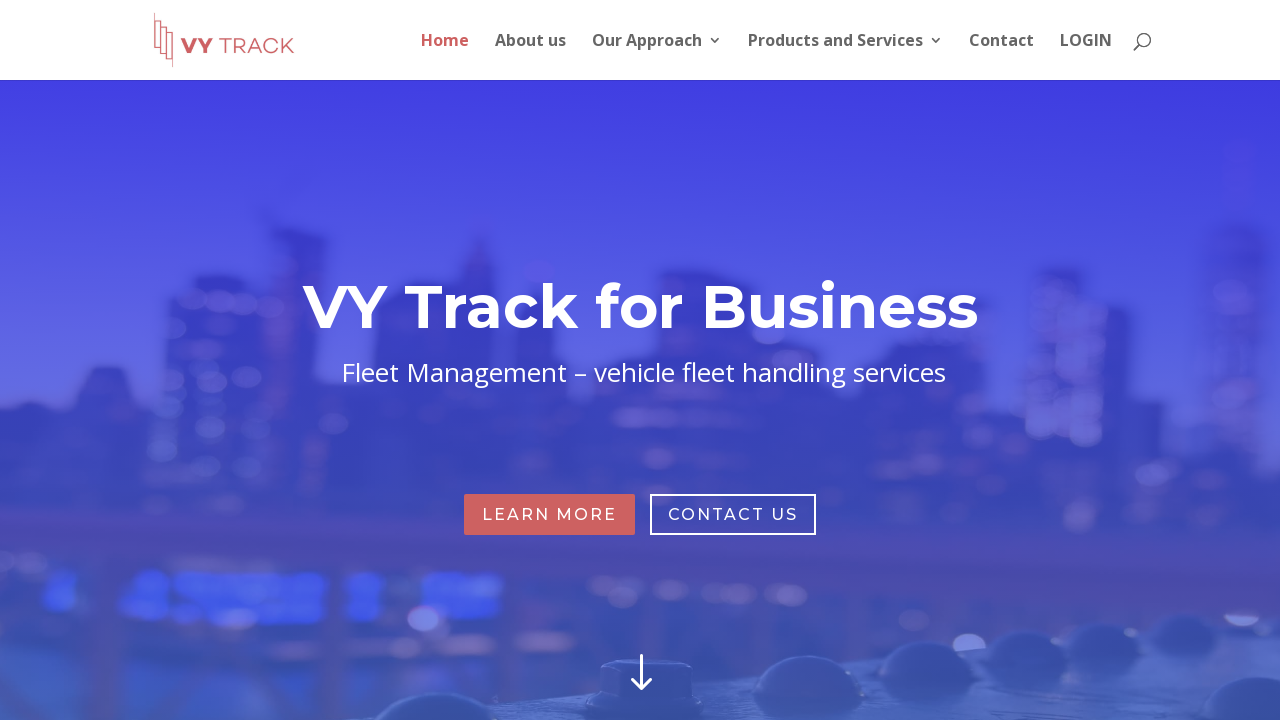

Verified 'Contact' label is displayed
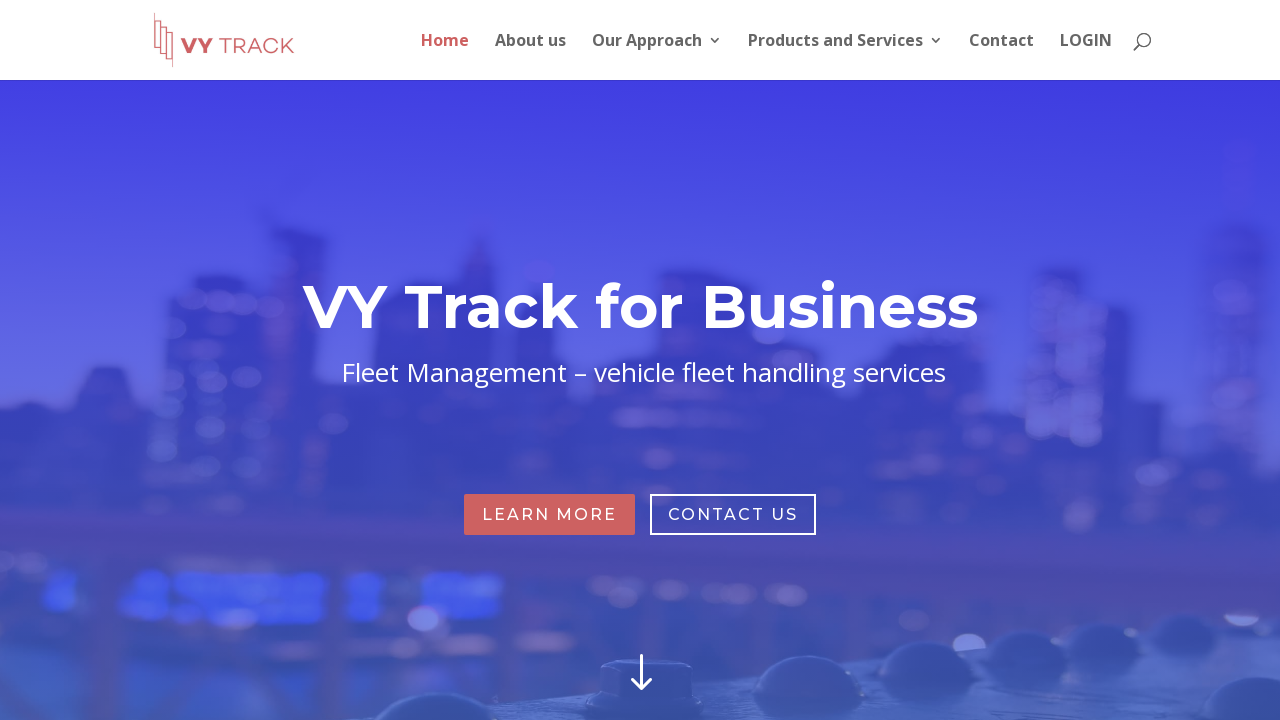

Verified 'LOGIN' label is displayed
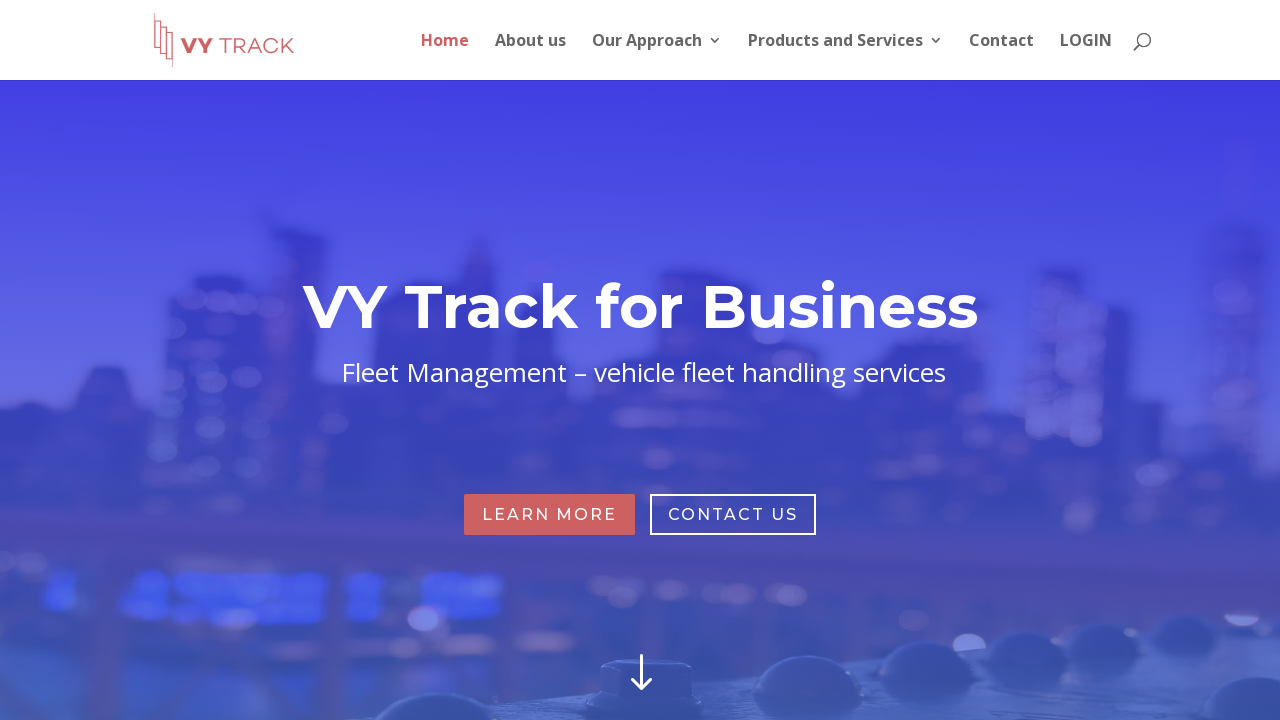

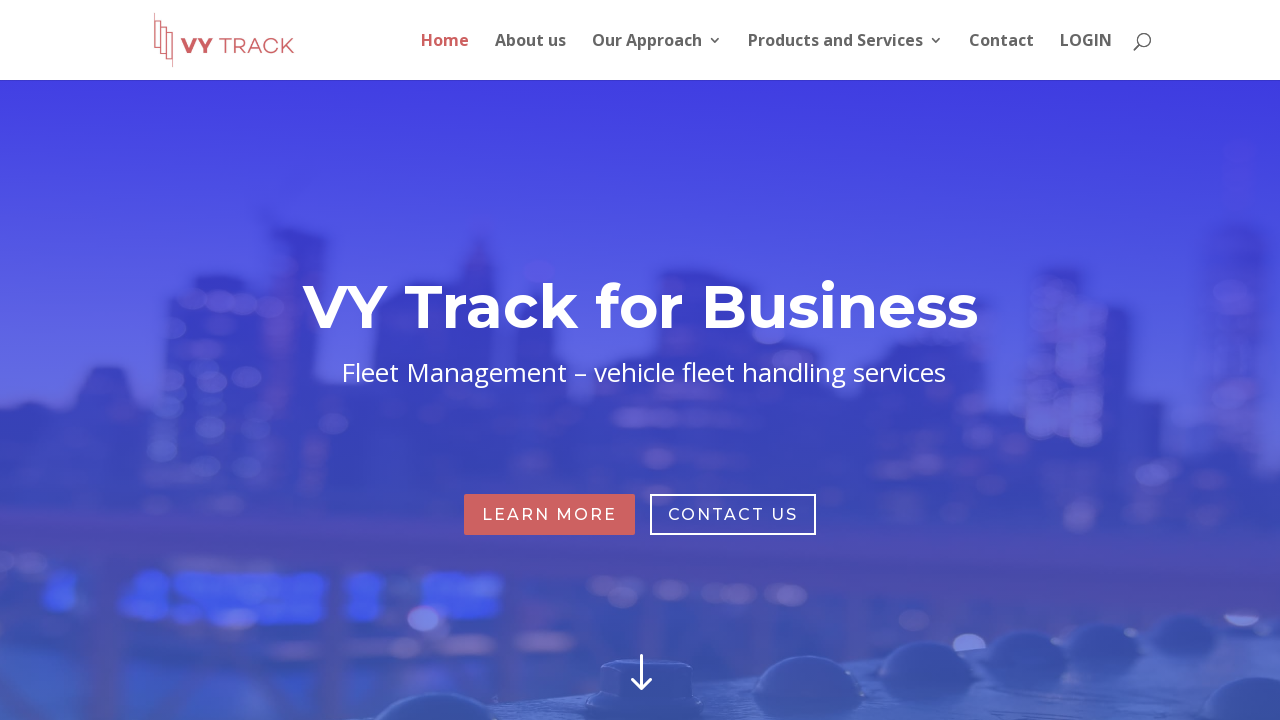